Tests a math challenge form by reading a value from the page, calculating a logarithmic function, filling in the answer, checking required checkboxes, and submitting the form.

Starting URL: https://suninjuly.github.io/math.html

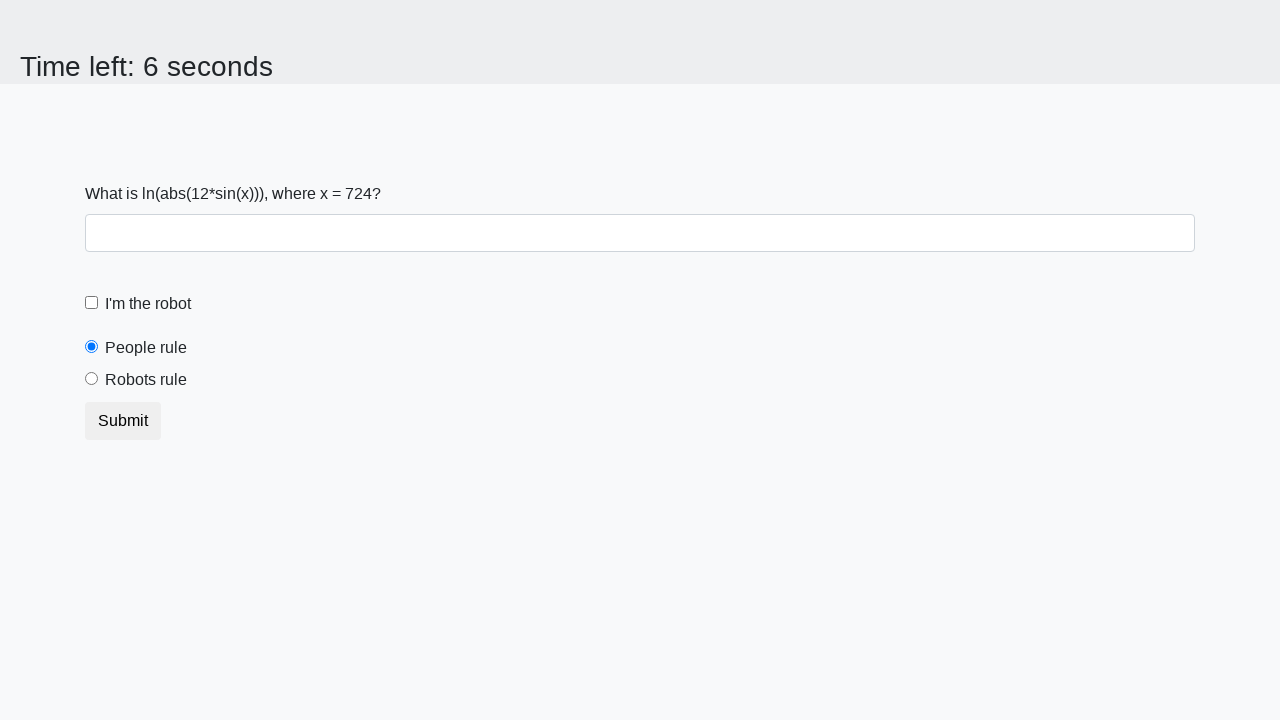

Read the input value from the page
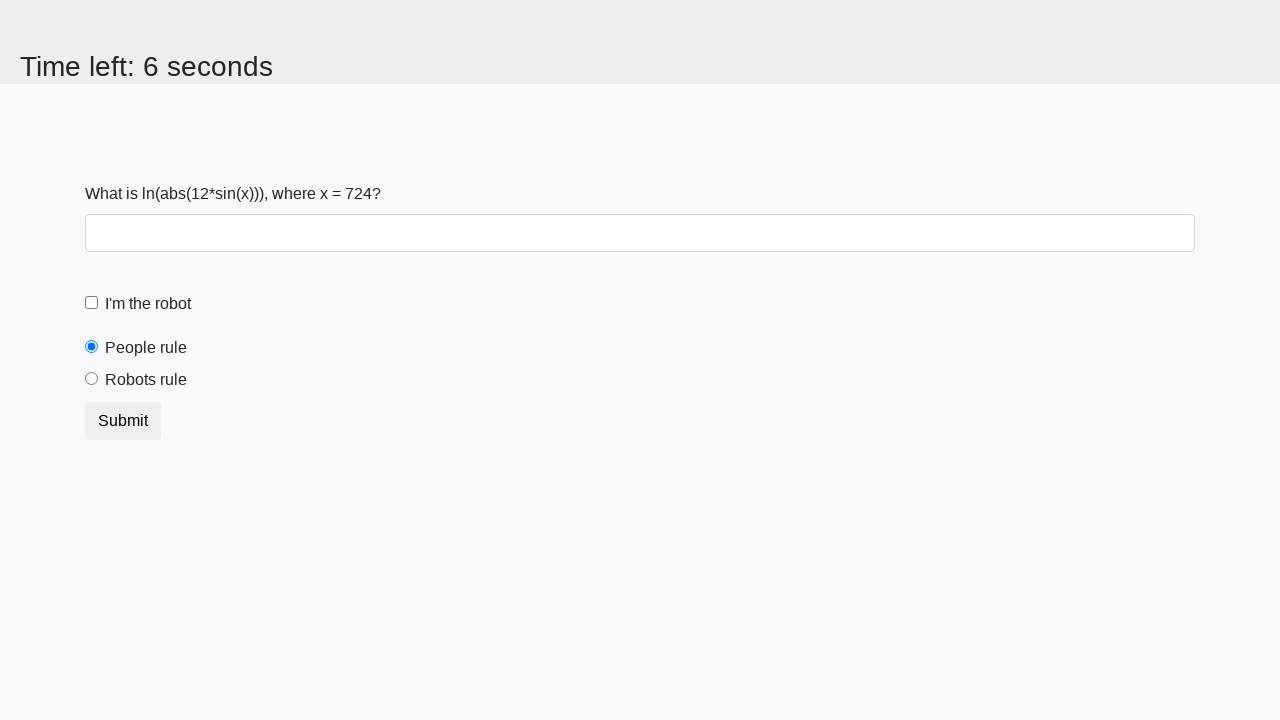

Calculated logarithmic answer: 2.475477936449424
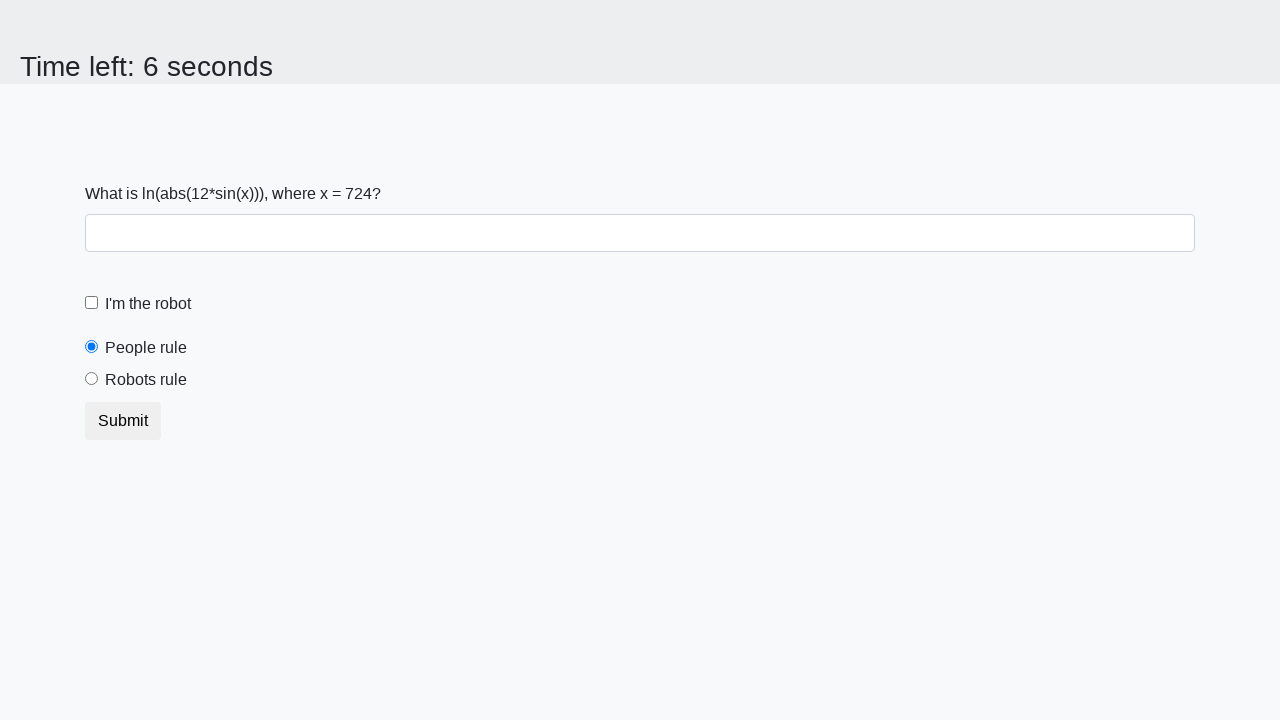

Filled in the calculated answer on #answer
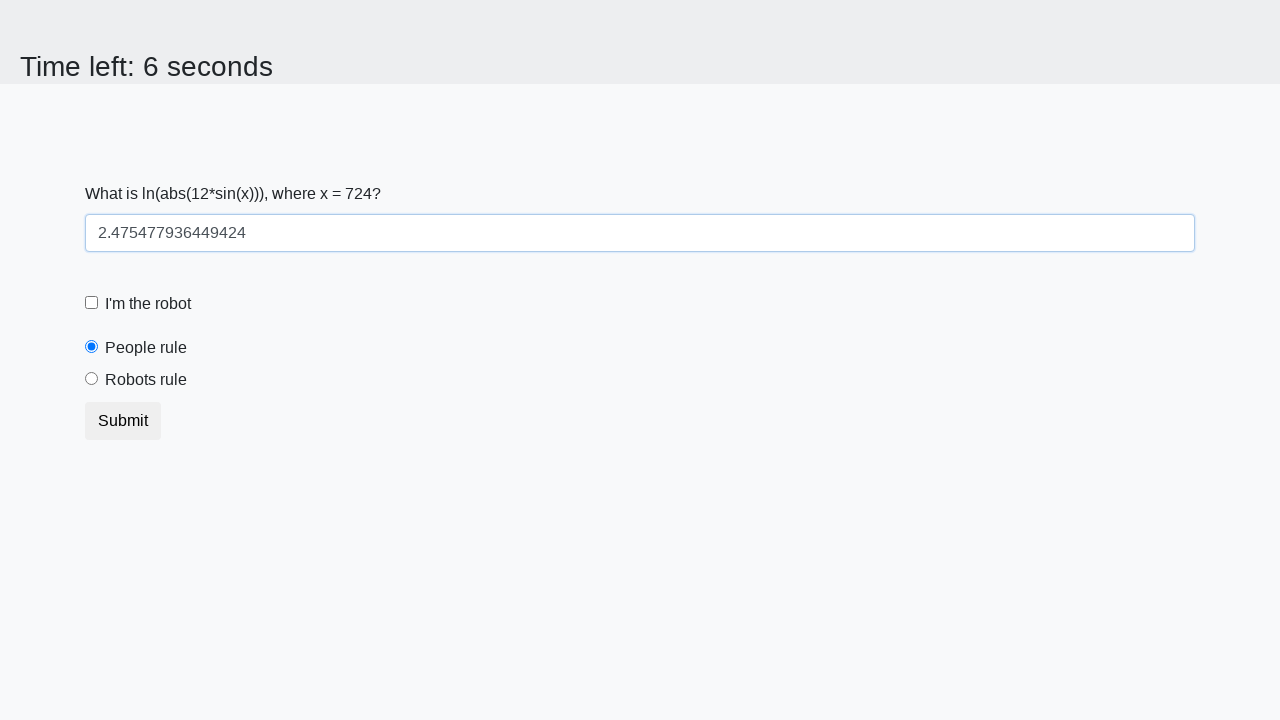

Checked the robot checkbox at (92, 303) on #robotCheckbox
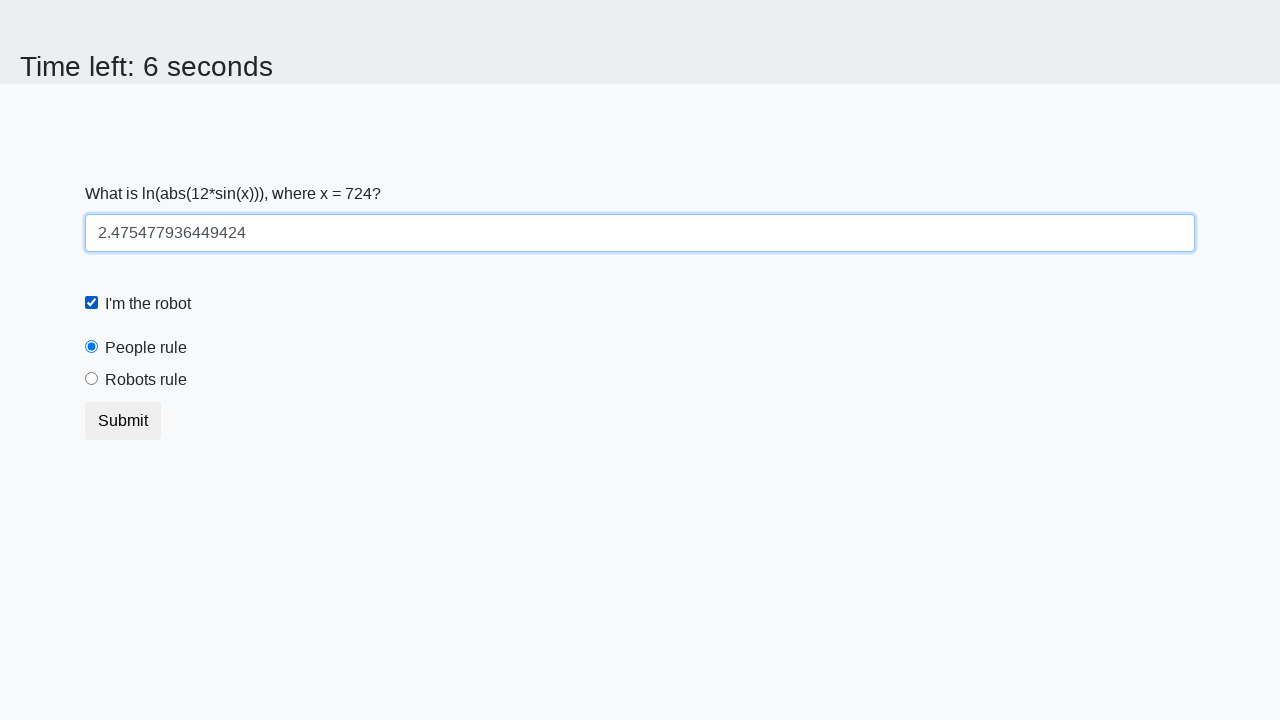

Clicked the robots rule radio button at (92, 379) on #robotsRule
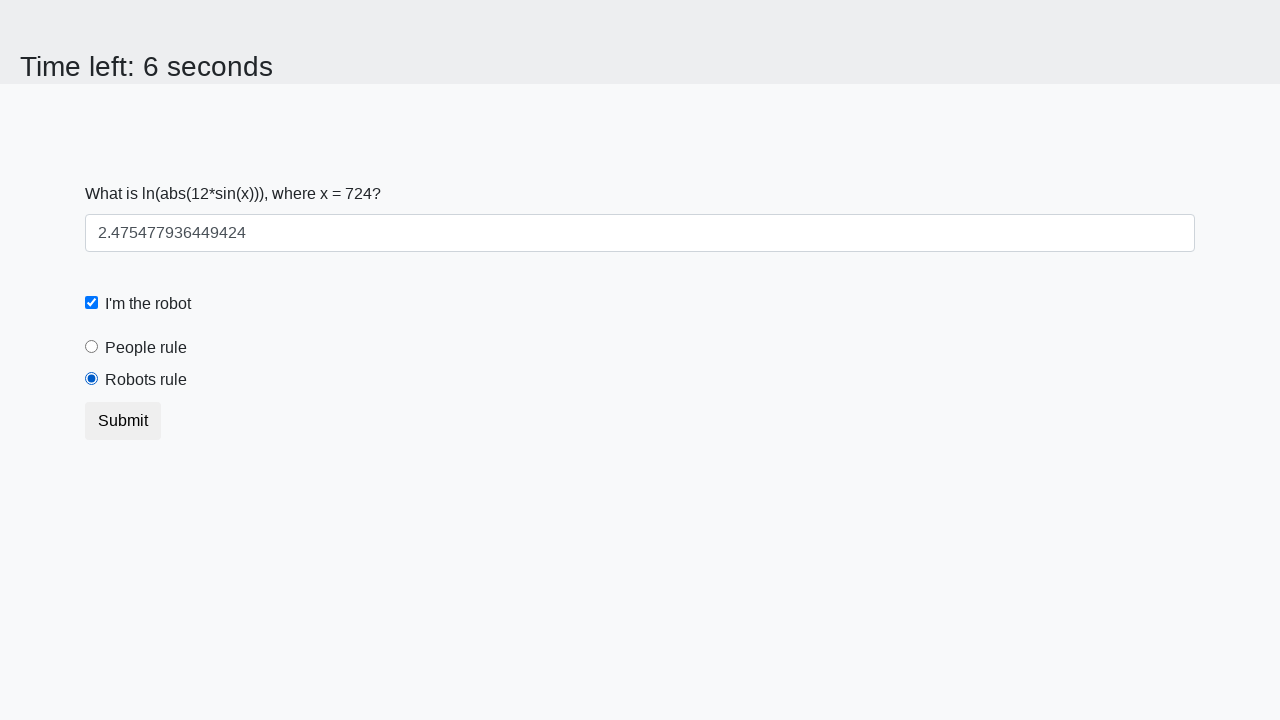

Submitted the form at (123, 421) on button[type='submit']
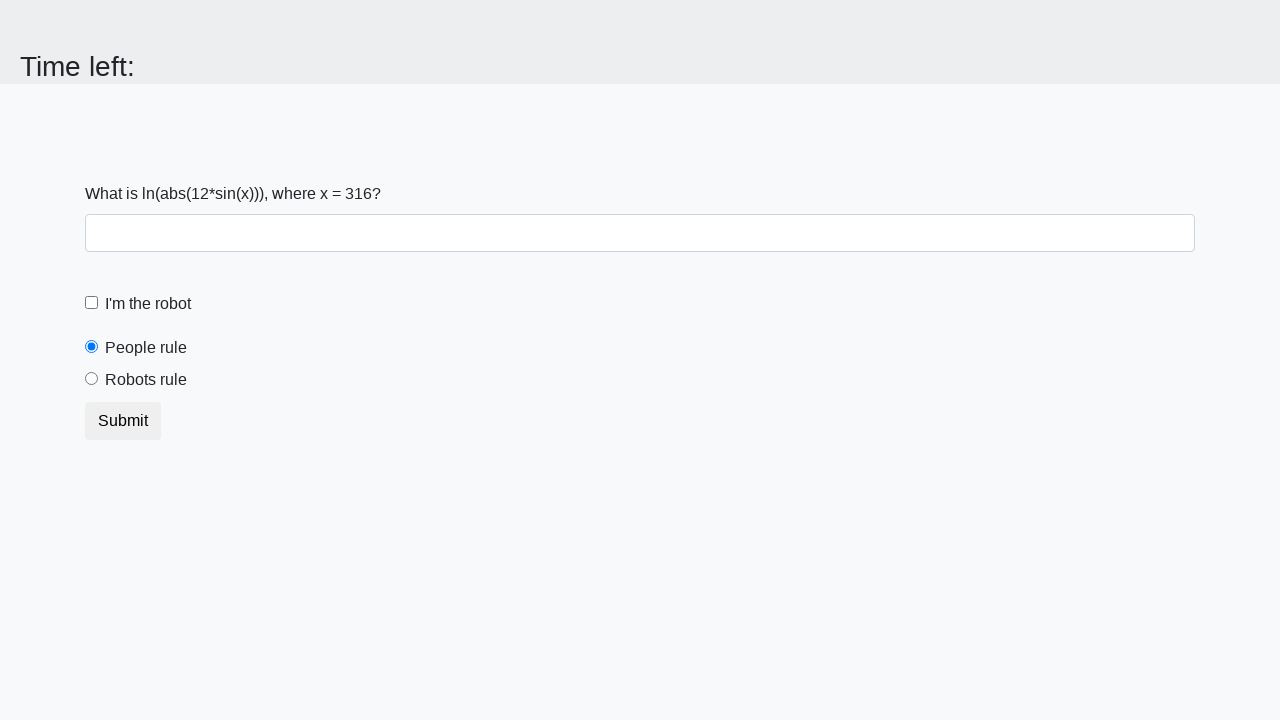

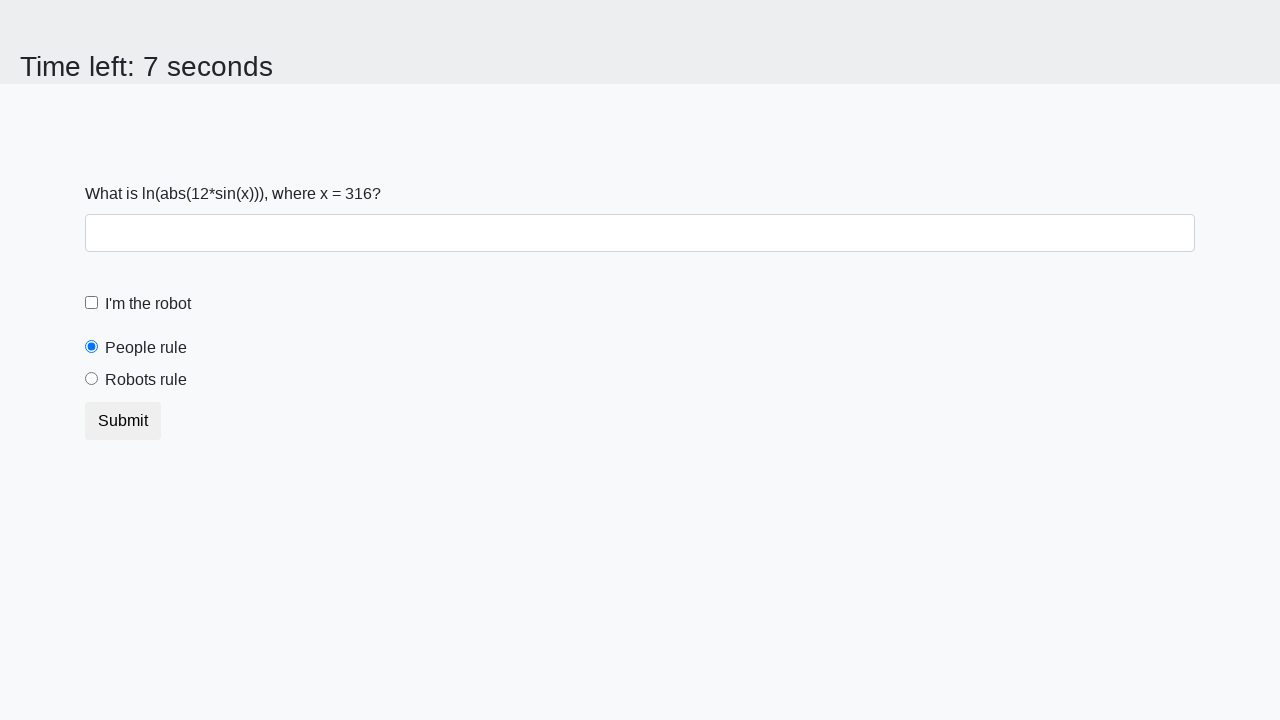